Tests accessing the Toutiao homepage and retrieving CSS value of the root element after a forced wait

Starting URL: https://www.toutiao.com/

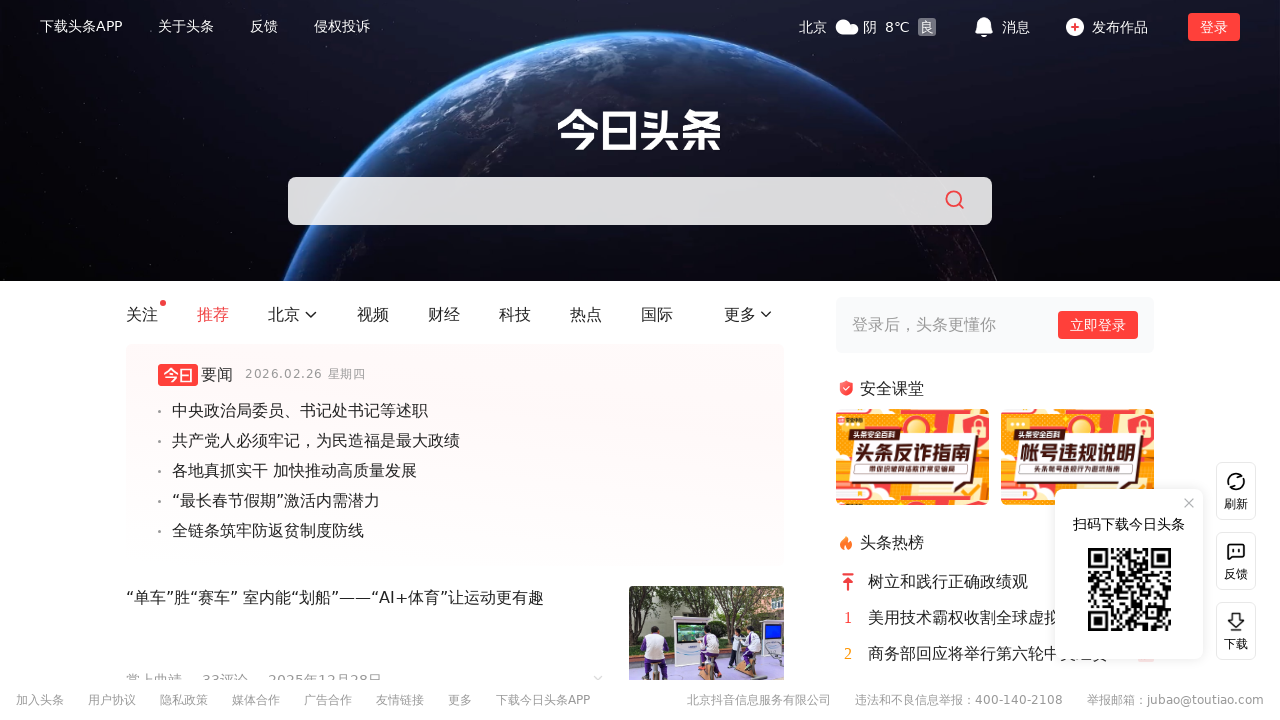

Navigated to Toutiao homepage
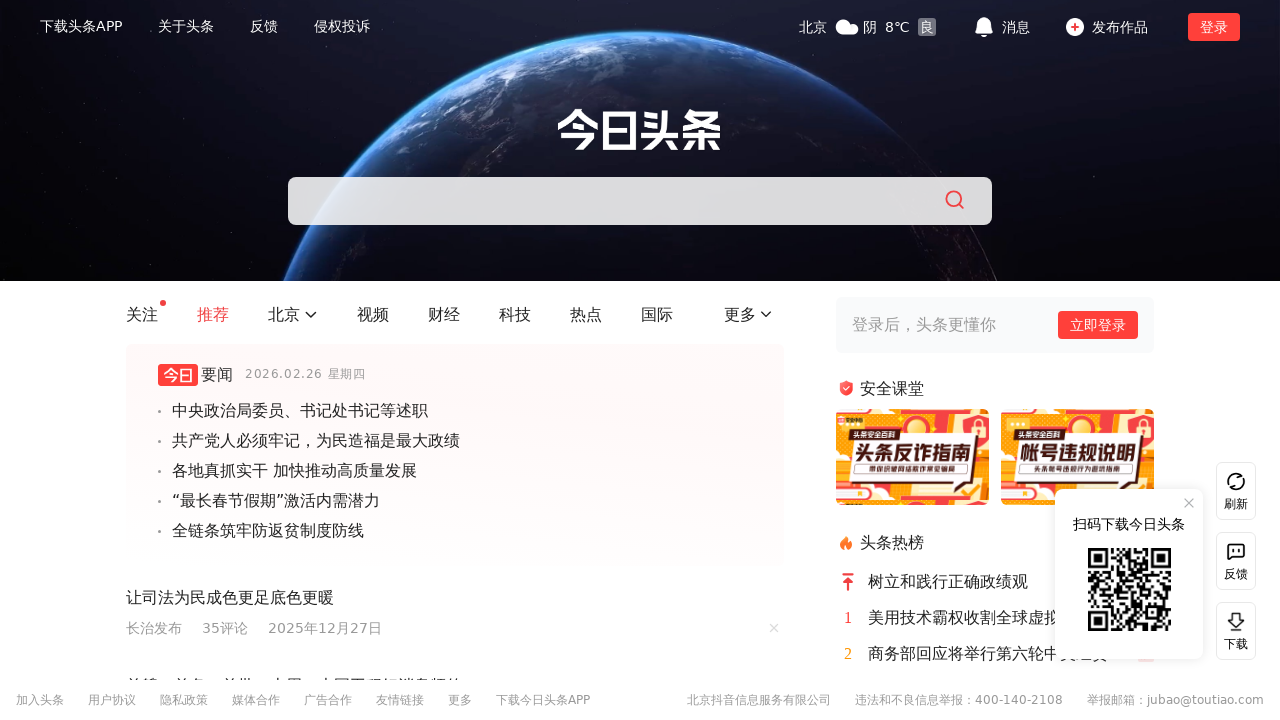

Waited 3 seconds
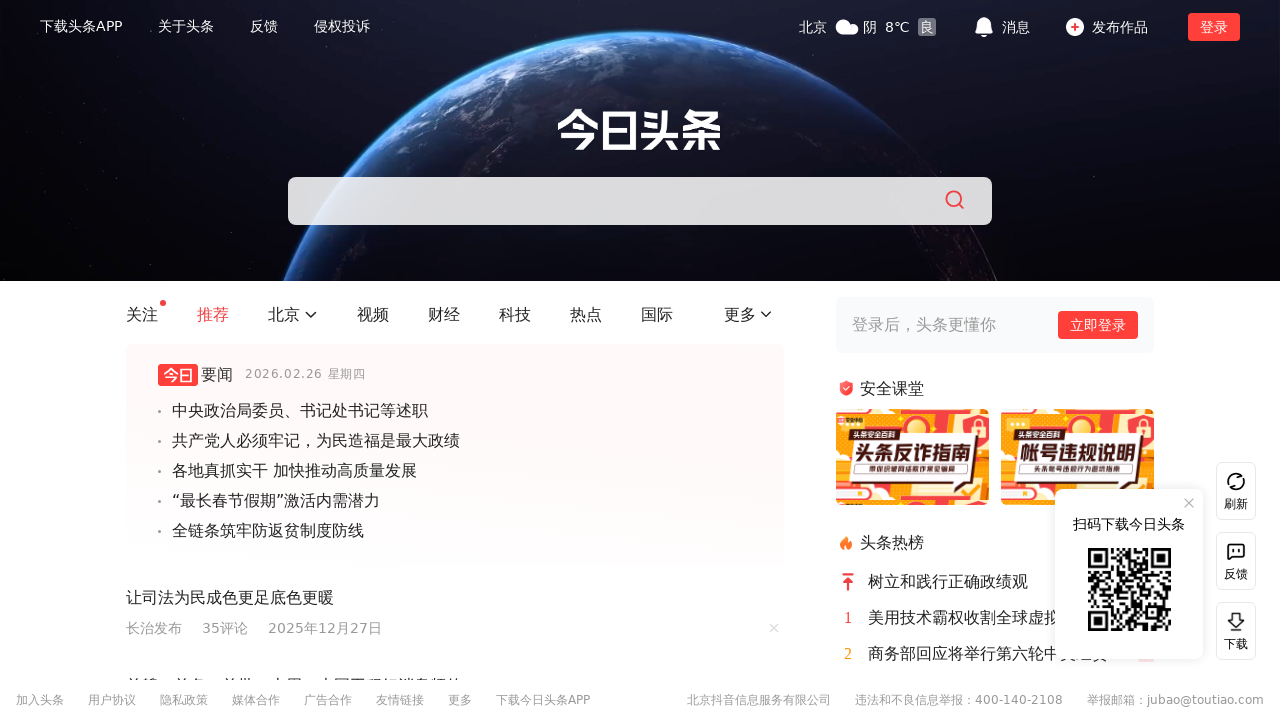

Located root element
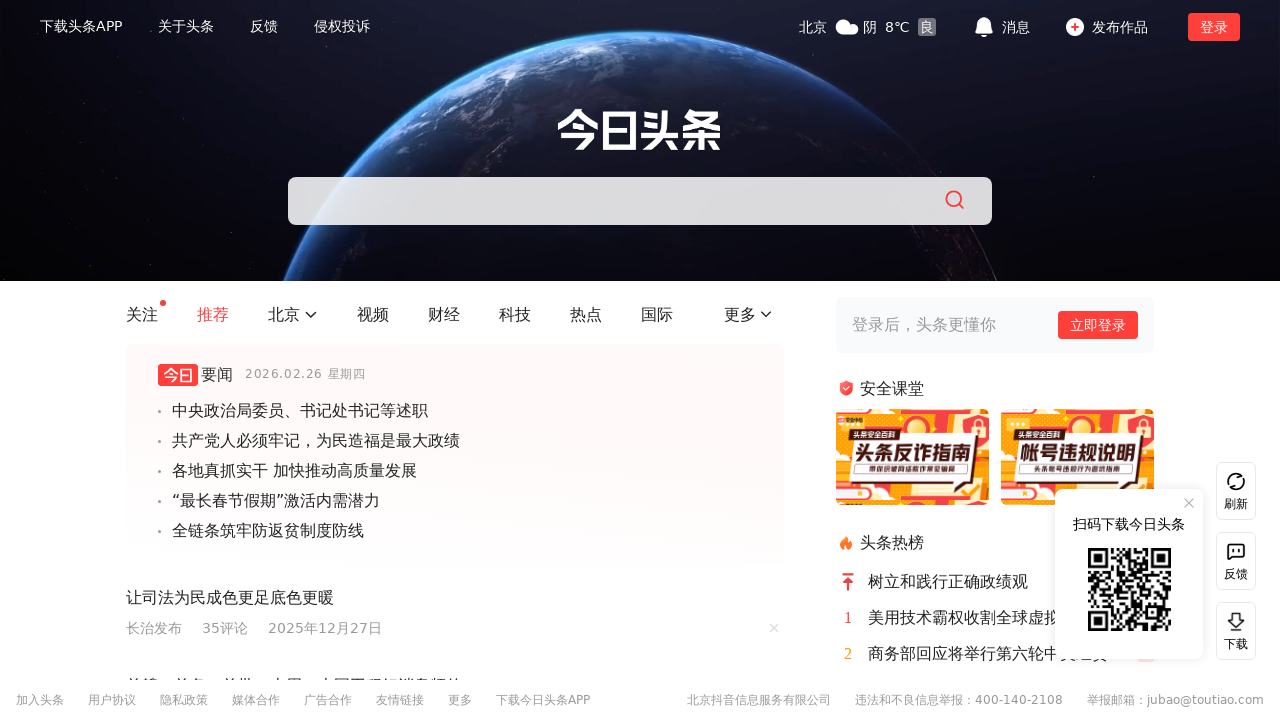

Retrieved CSS background color value: rgba(0, 0, 0, 0)
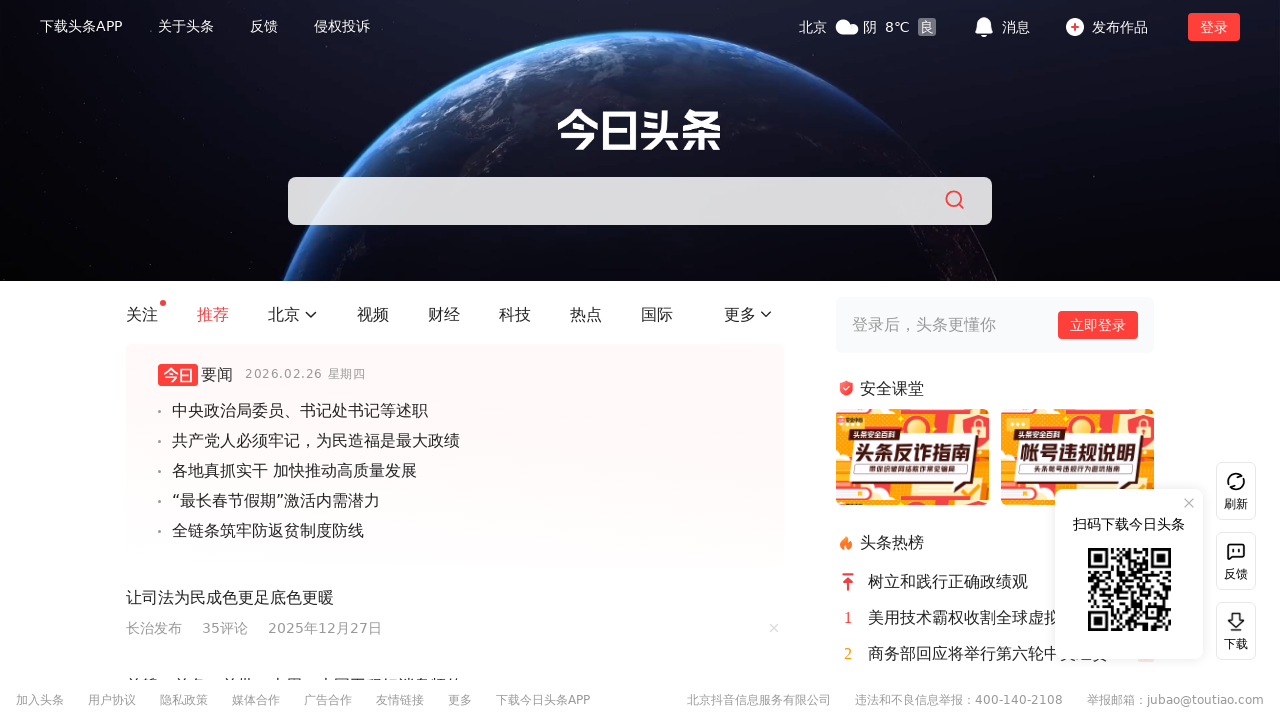

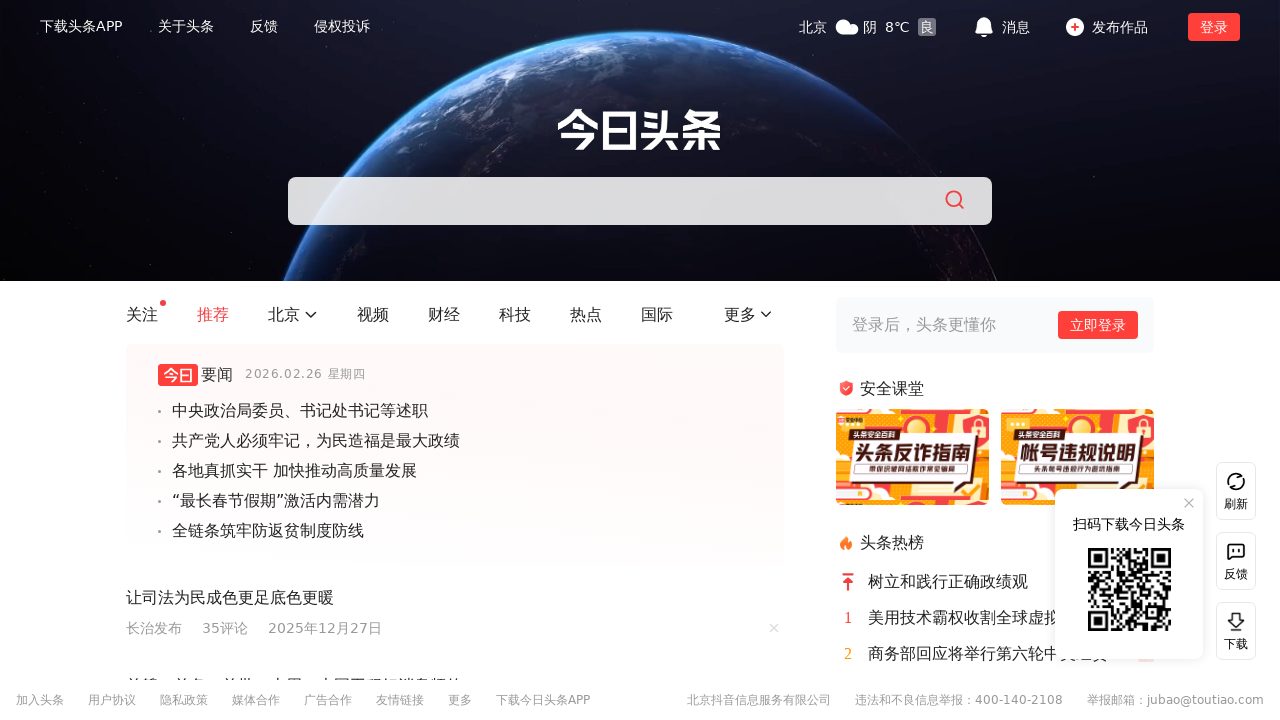